Tests that entered text is trimmed when saving edits

Starting URL: https://demo.playwright.dev/todomvc

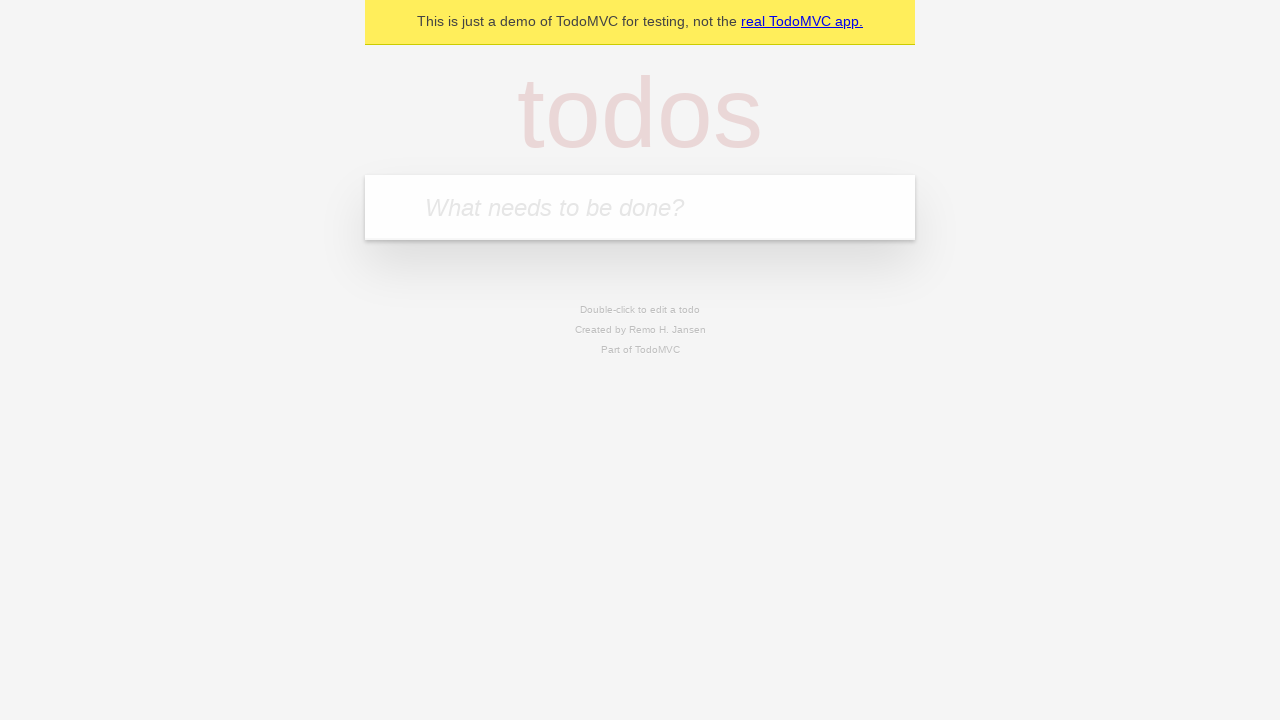

Filled todo input with 'buy some cheese' on internal:attr=[placeholder="What needs to be done?"i]
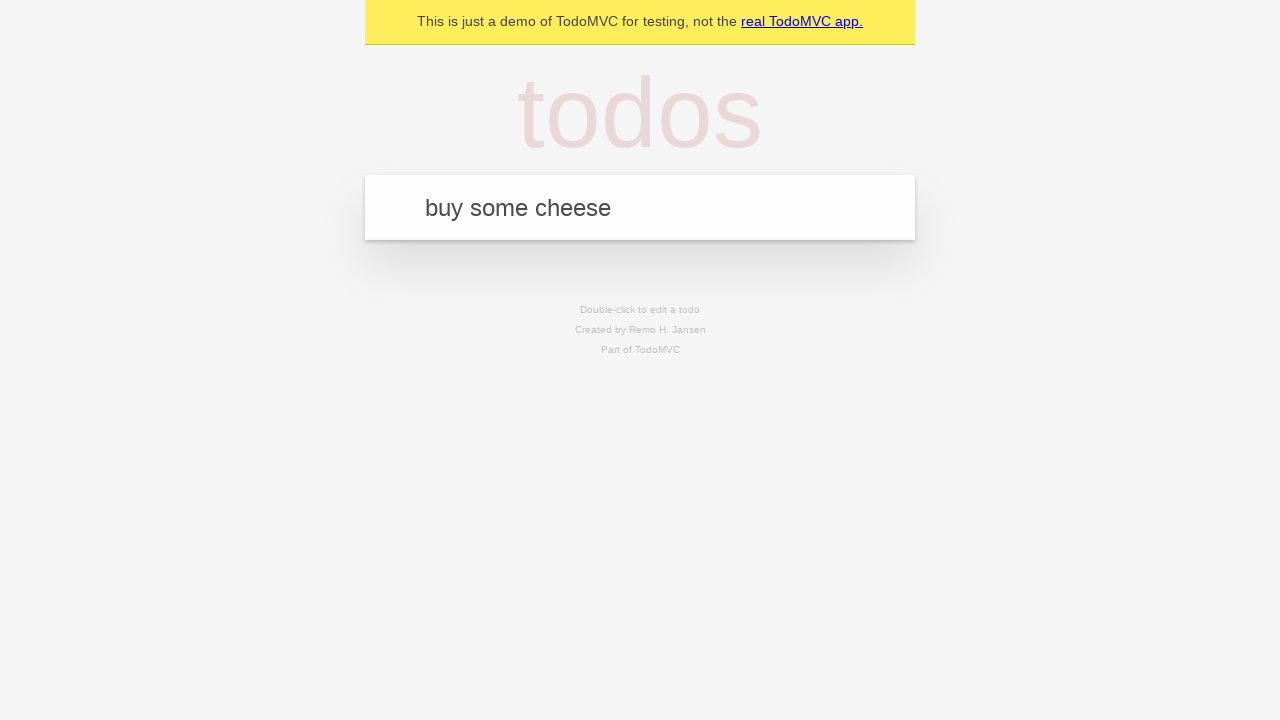

Pressed Enter to create todo 'buy some cheese' on internal:attr=[placeholder="What needs to be done?"i]
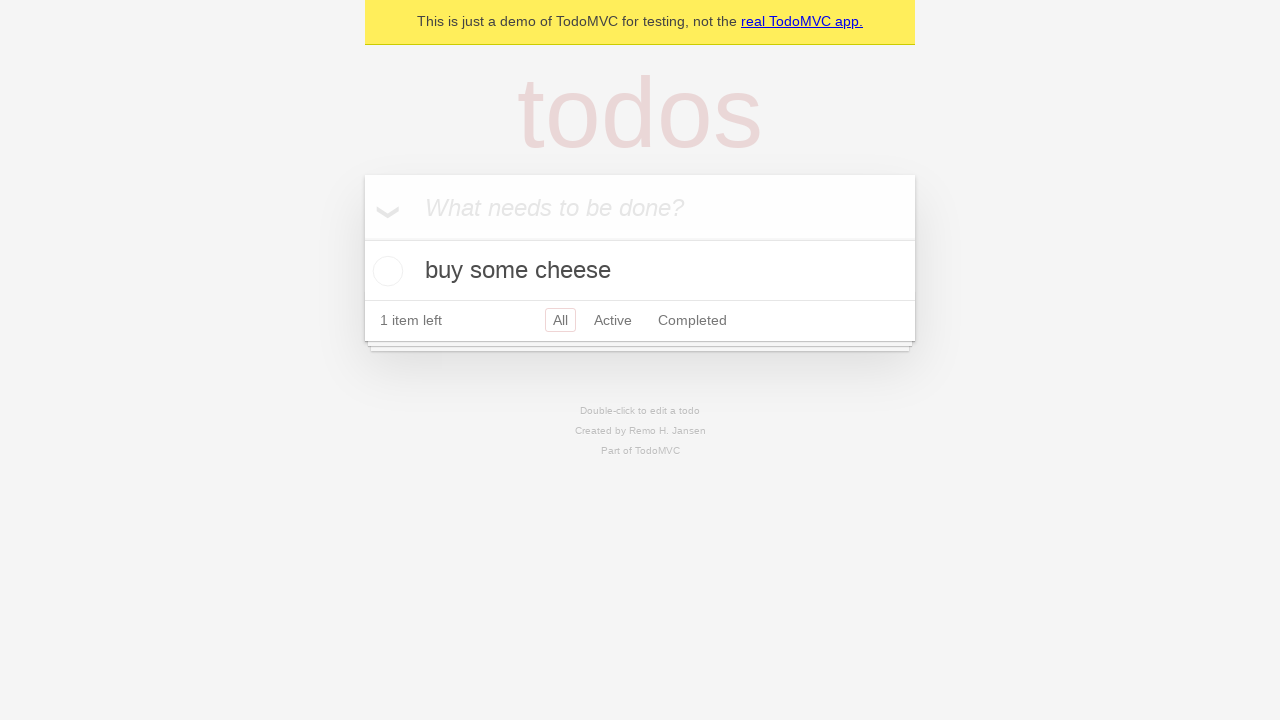

Filled todo input with 'feed the cat' on internal:attr=[placeholder="What needs to be done?"i]
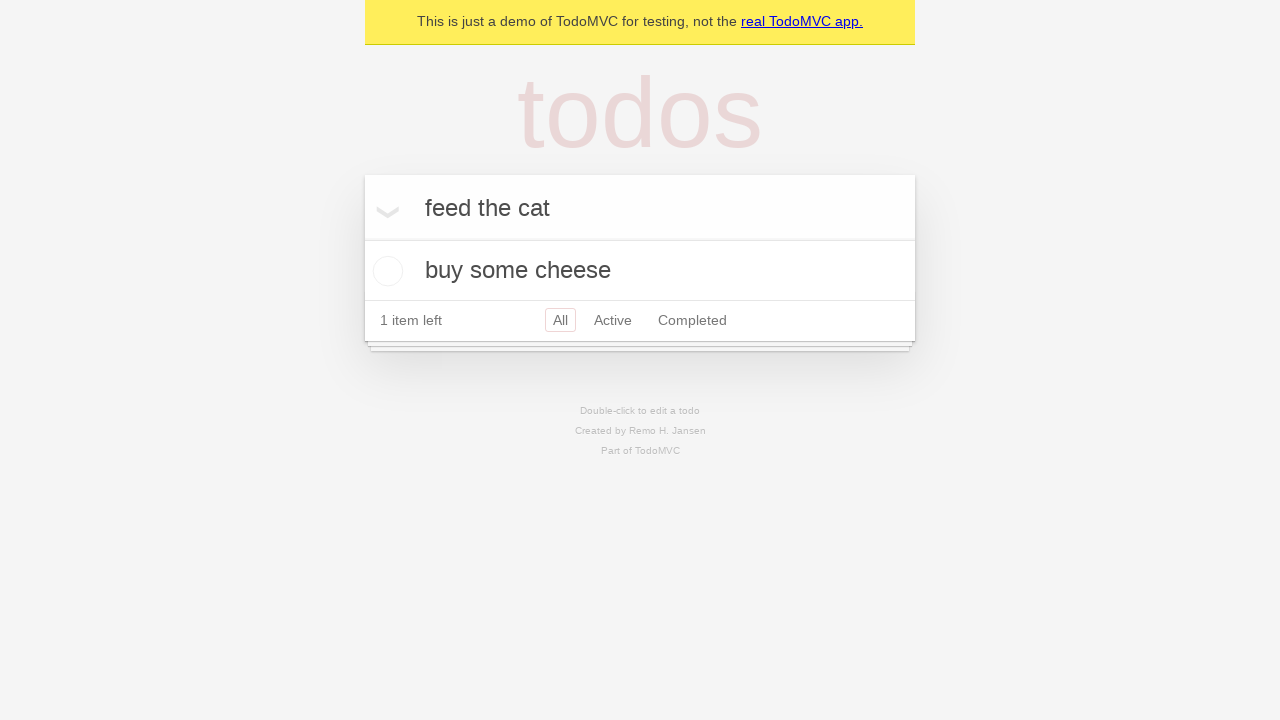

Pressed Enter to create todo 'feed the cat' on internal:attr=[placeholder="What needs to be done?"i]
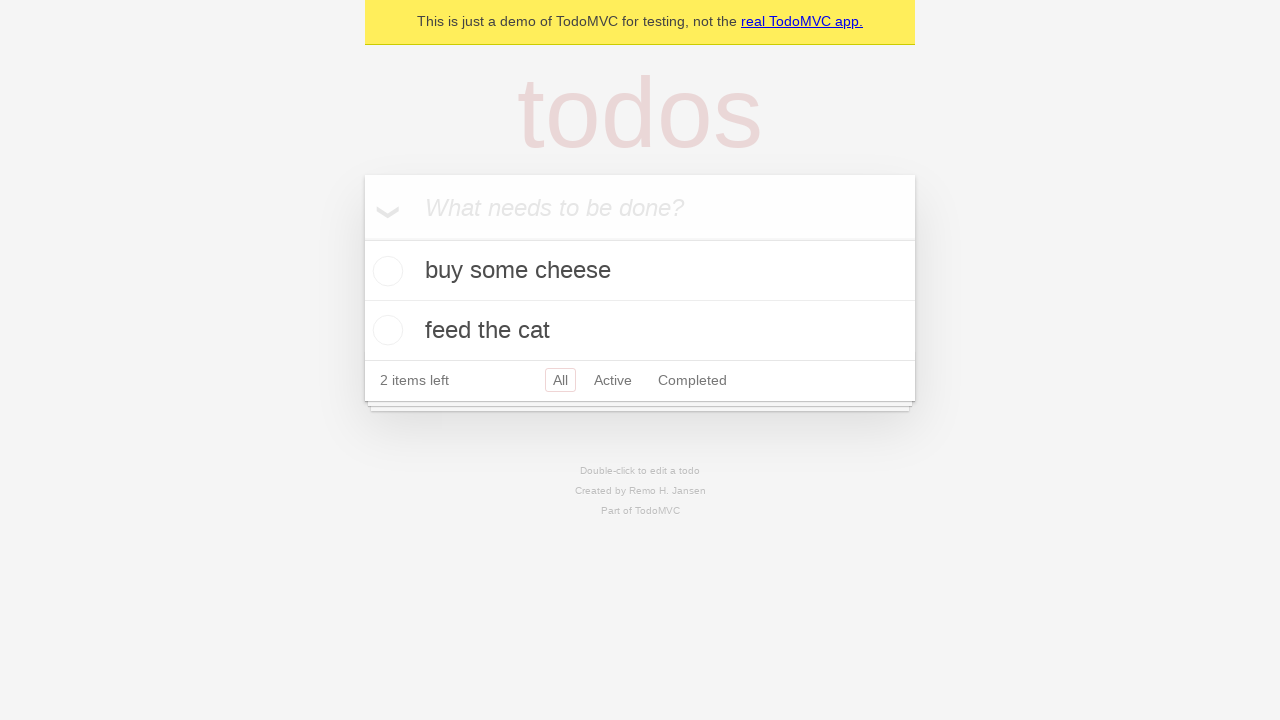

Filled todo input with 'book a doctors appointment' on internal:attr=[placeholder="What needs to be done?"i]
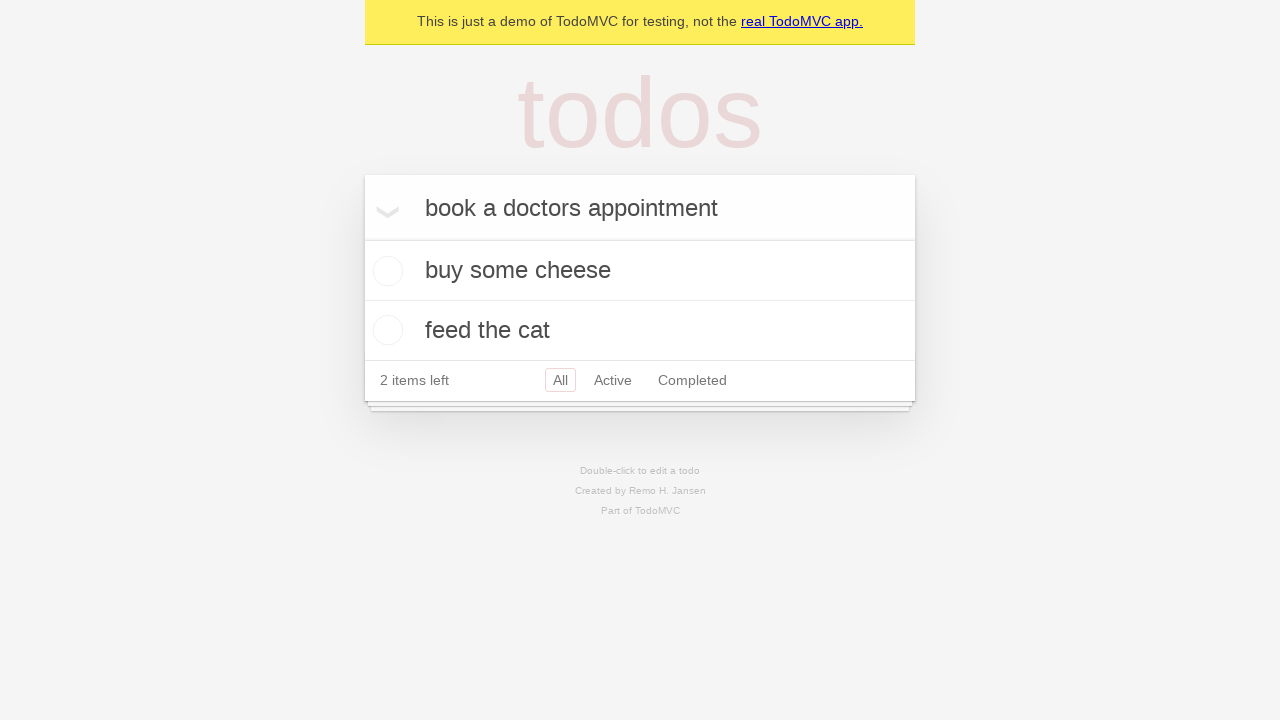

Pressed Enter to create todo 'book a doctors appointment' on internal:attr=[placeholder="What needs to be done?"i]
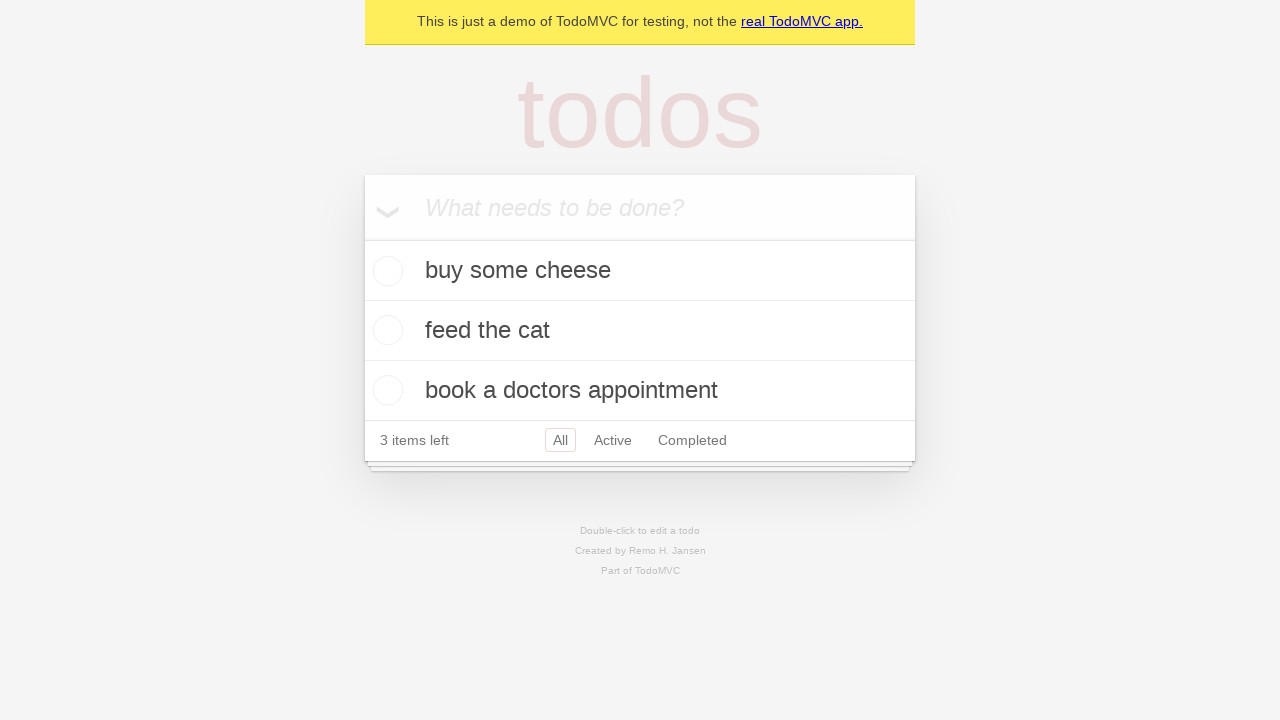

Double-clicked second todo item to enter edit mode at (640, 331) on internal:testid=[data-testid="todo-item"s] >> nth=1
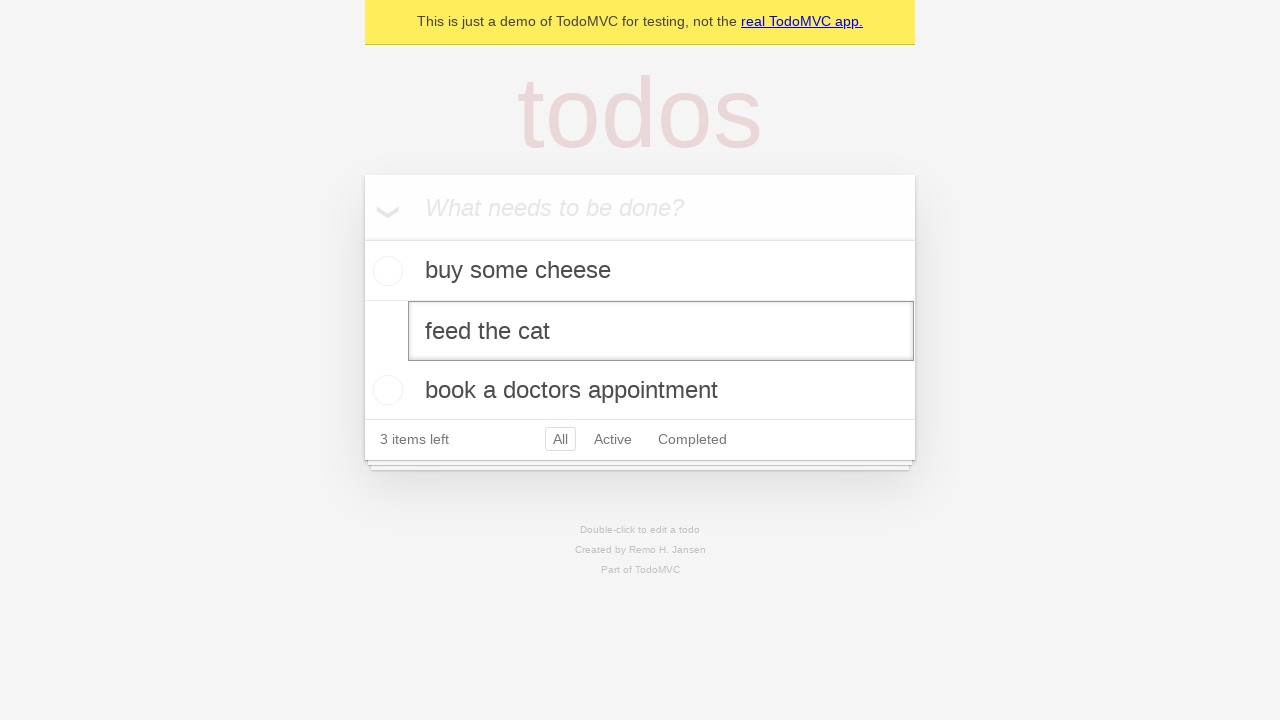

Filled edit textbox with whitespace-padded text '    buy some sausages    ' on internal:testid=[data-testid="todo-item"s] >> nth=1 >> internal:role=textbox[nam
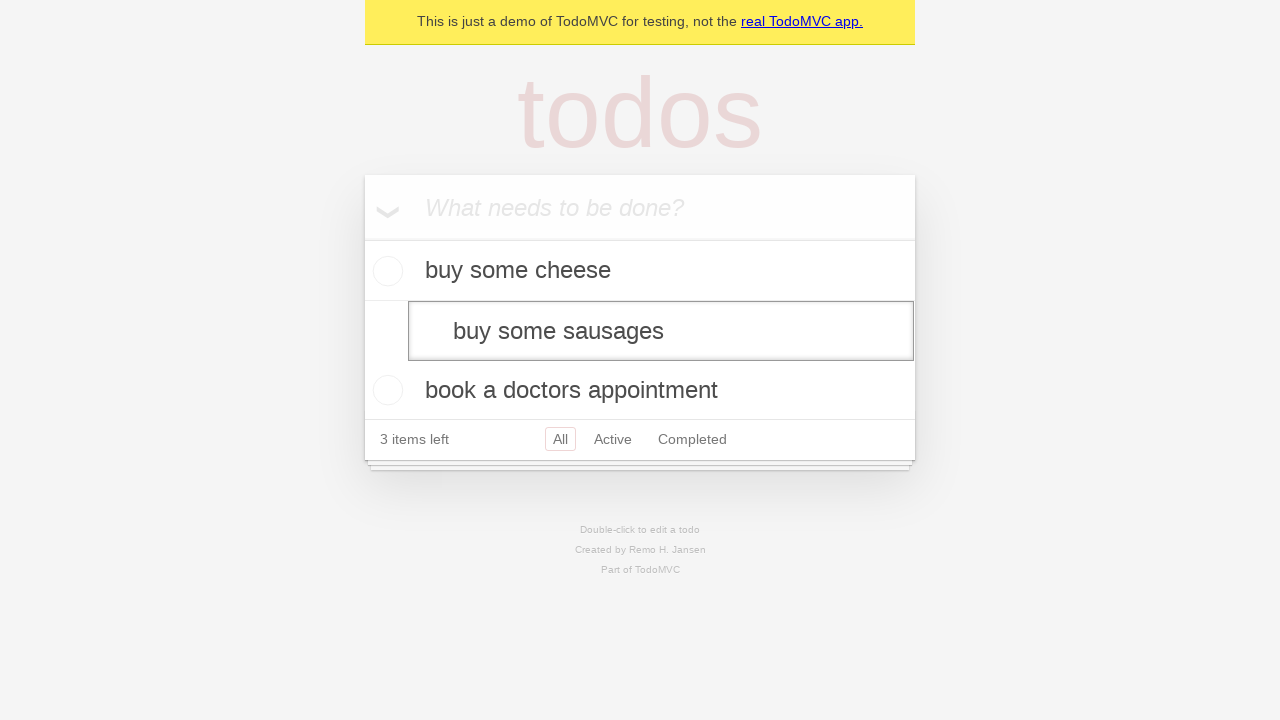

Pressed Enter to save edited todo with trimmed text expected on internal:testid=[data-testid="todo-item"s] >> nth=1 >> internal:role=textbox[nam
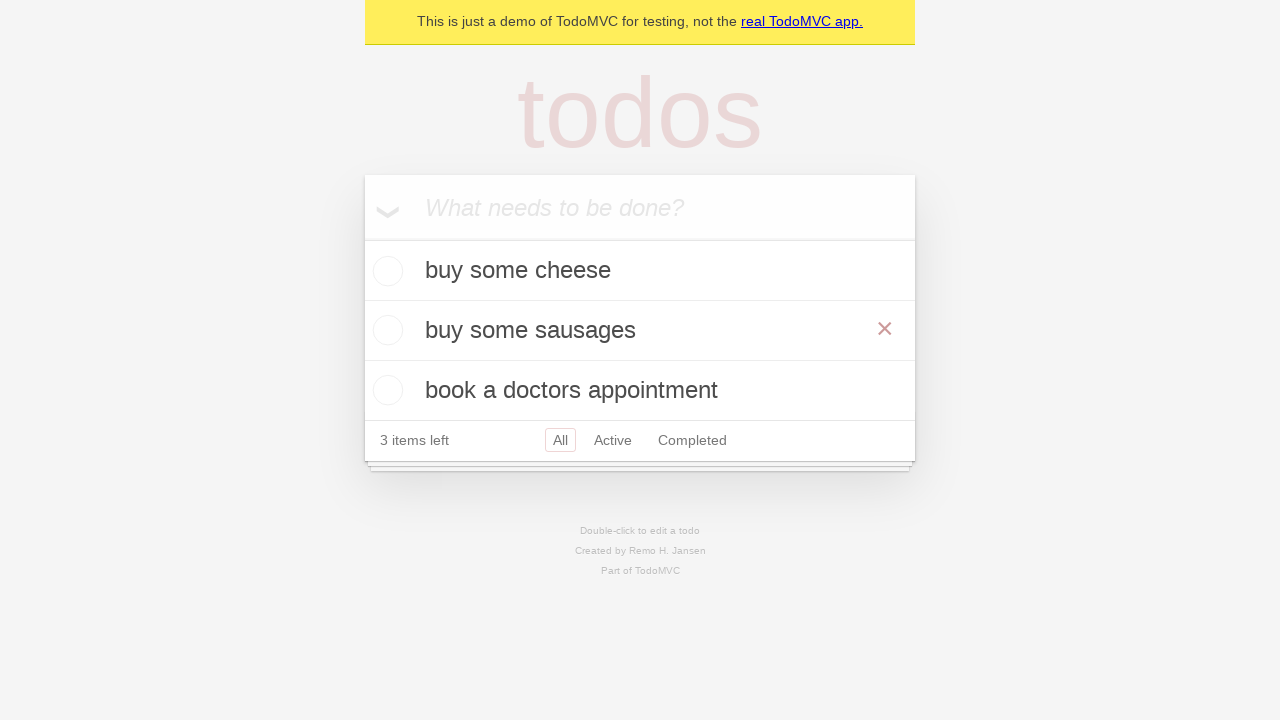

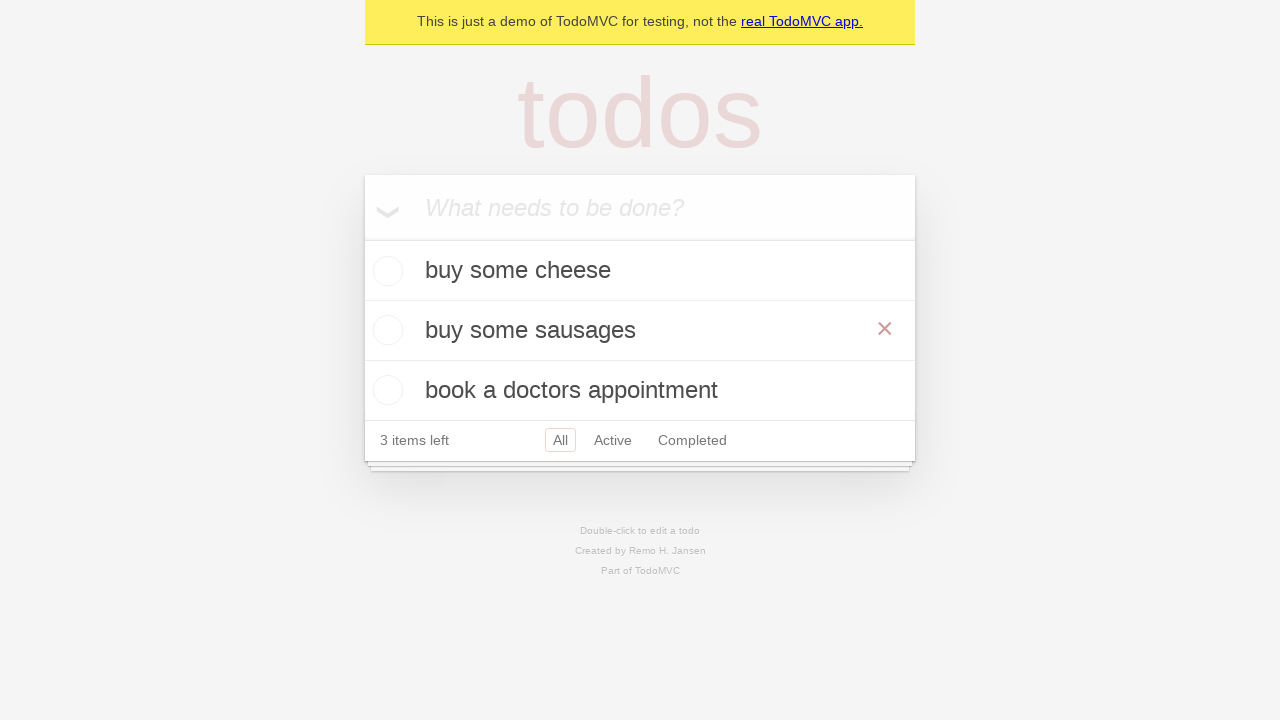